Fills out the RPA Challenge form multiple times with test data, submitting the form after each entry. The RPA Challenge is a practice site where form field positions change randomly, testing automation robustness.

Starting URL: https://www.rpachallenge.com/?lang=EN

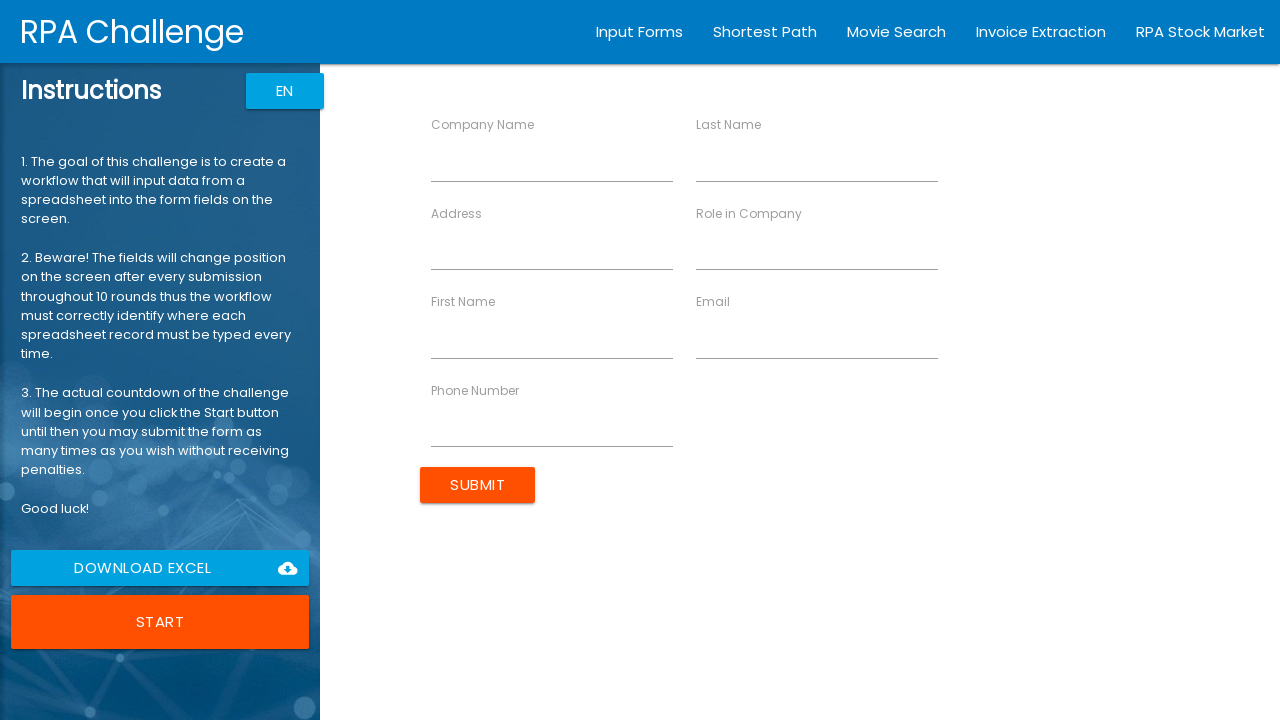

Clicked Start button to begin RPA Challenge at (160, 622) on button:has-text('Start')
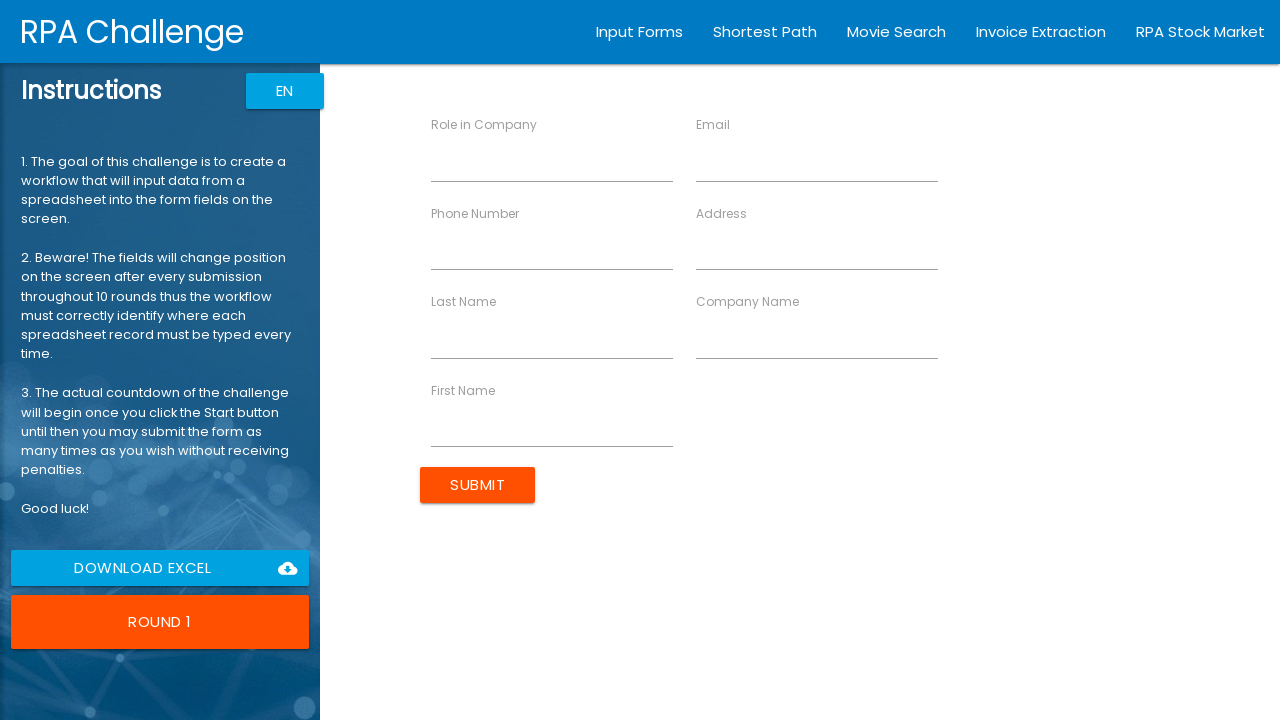

Filled Phone Number field with '555-1234' on //label[text()='Phone Number']/following-sibling::input
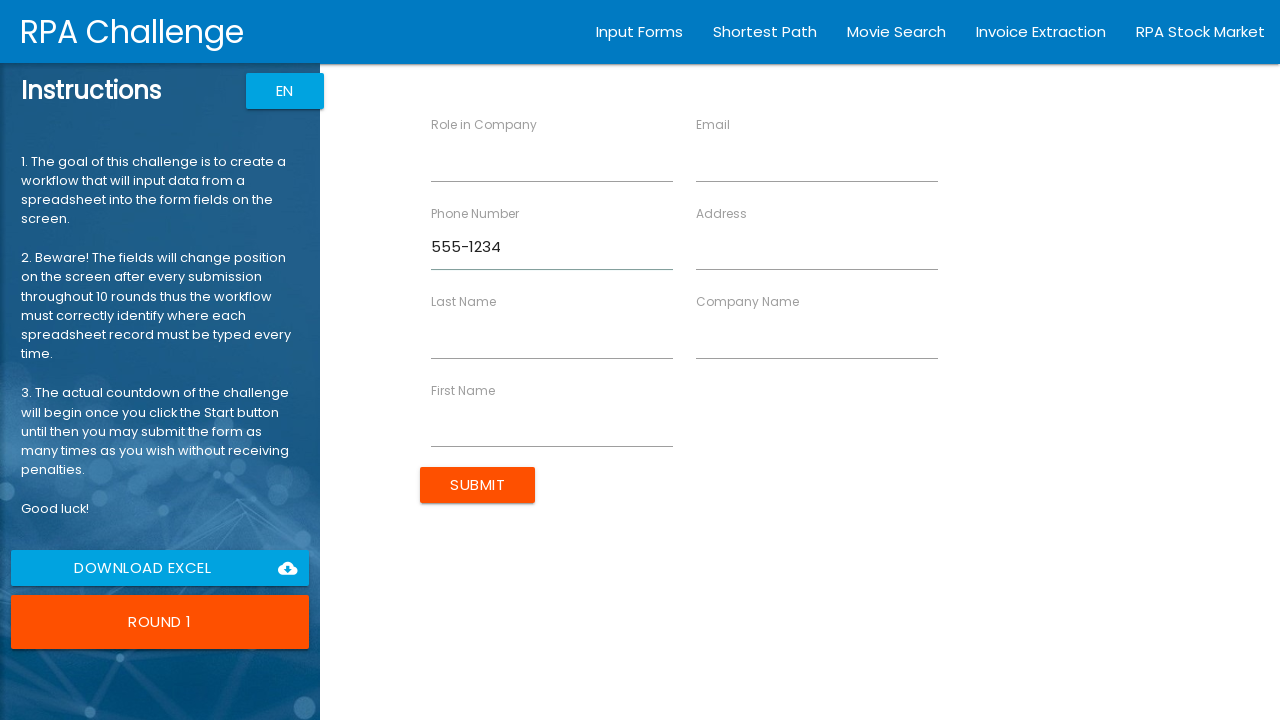

Filled Email field with 'john.smith@acme.com' on //label[text()='Email']/following-sibling::input
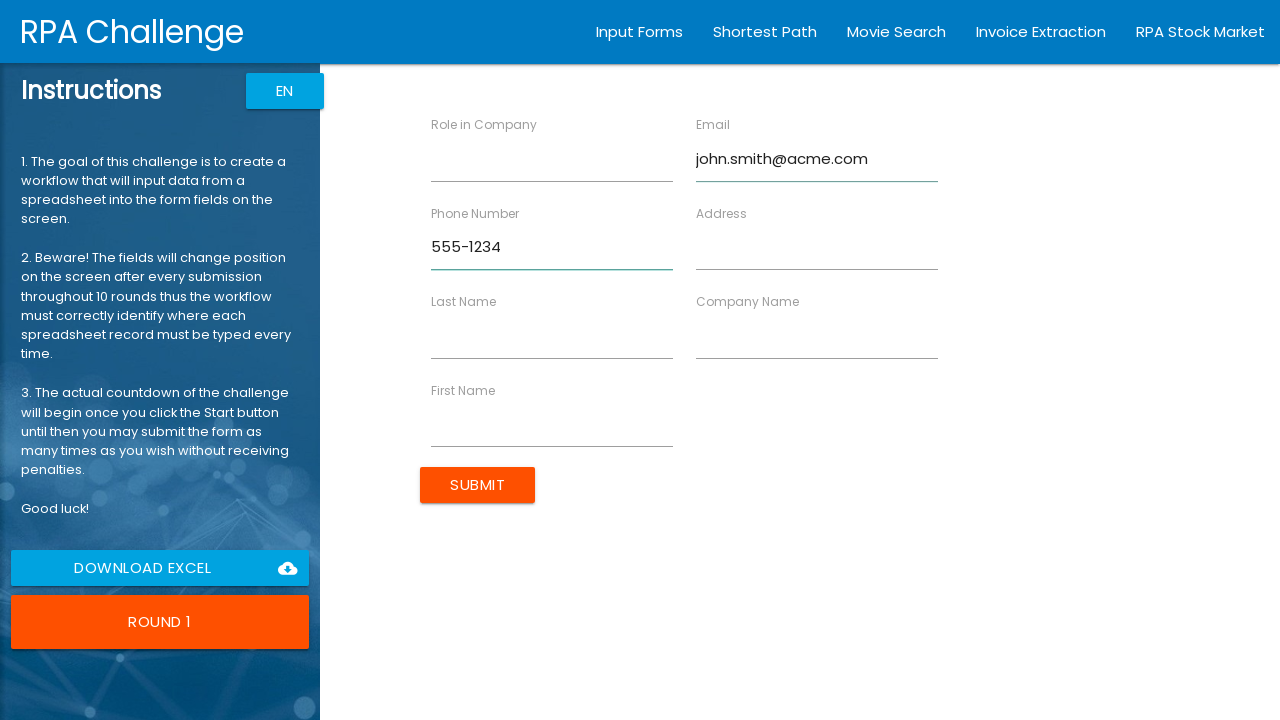

Filled Address field with '123 Main St' on //label[text()='Address']/following-sibling::input
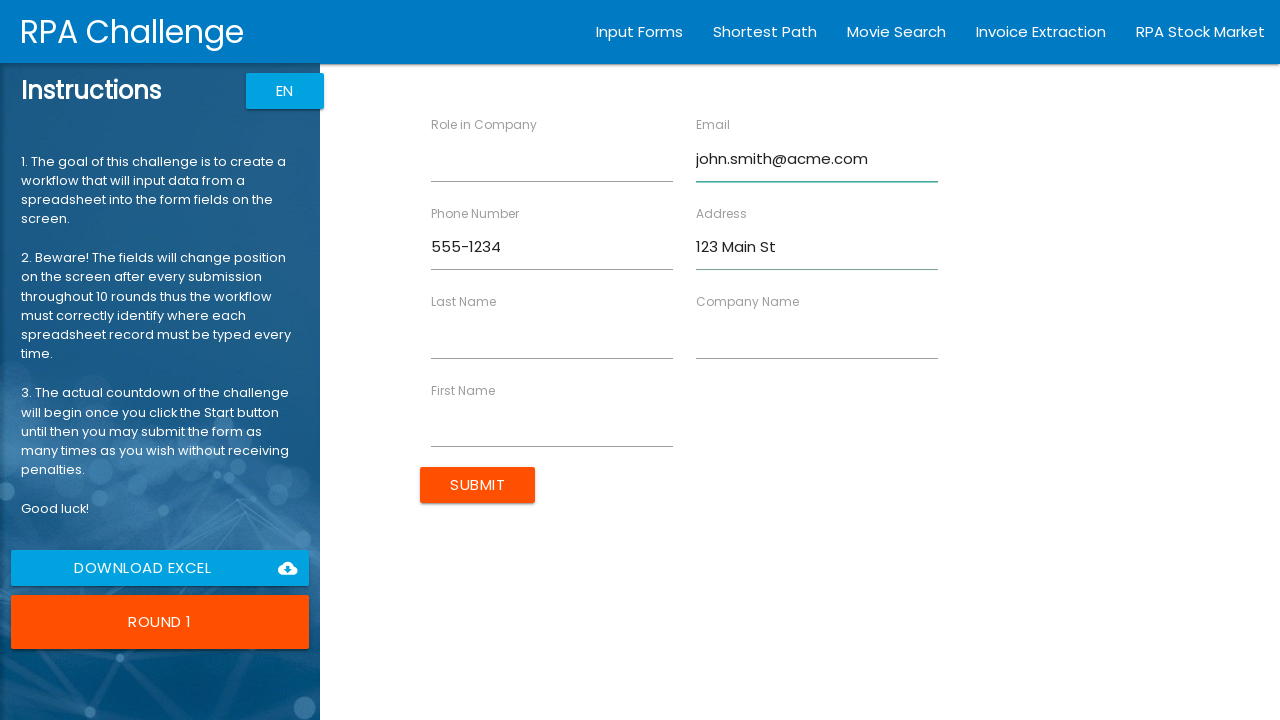

Filled Role in Company field with 'Developer' on //label[text()='Role in Company']/following-sibling::input
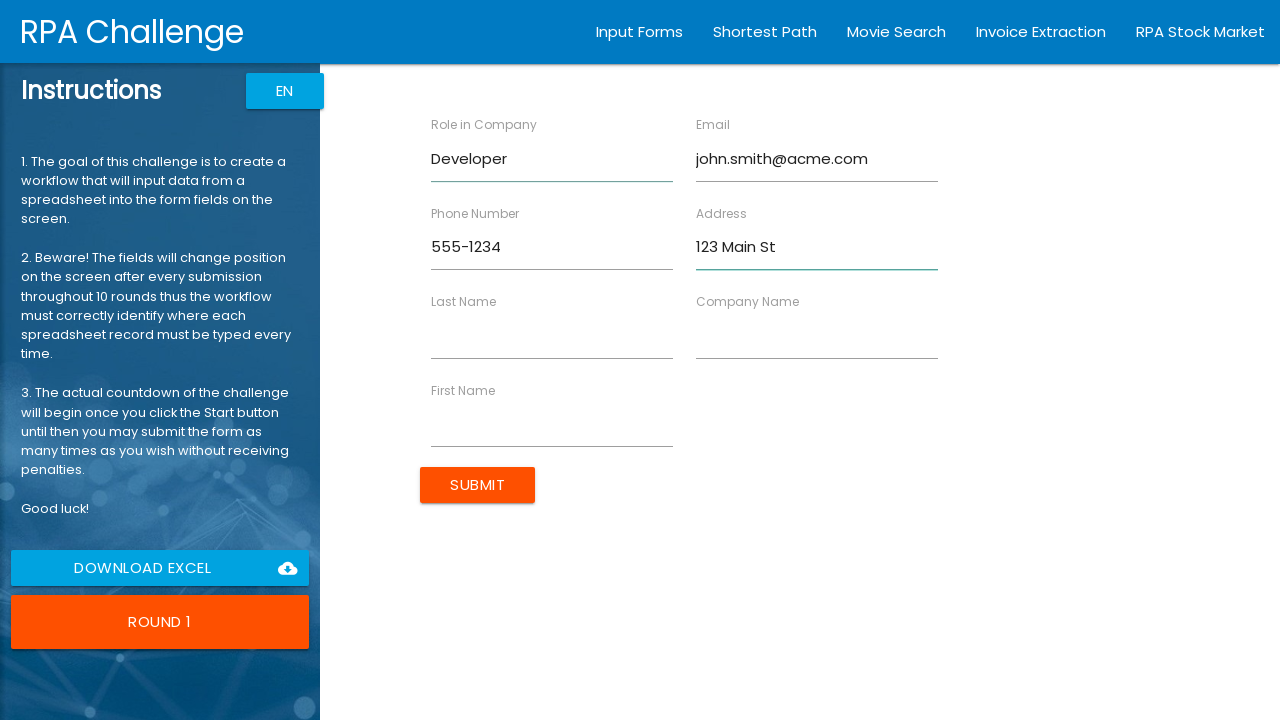

Filled Company Name field with 'Acme Corp' on //label[text()='Company Name']/following-sibling::input
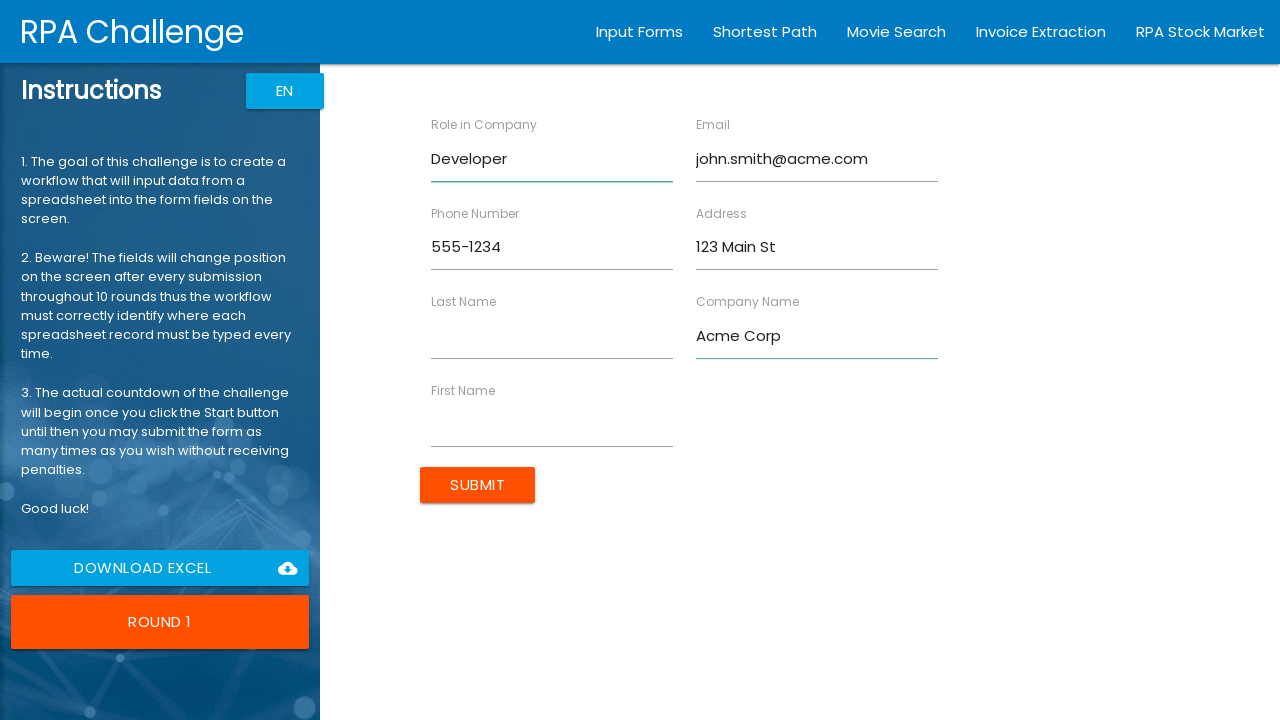

Filled Last Name field with 'Smith' on //label[text()='Last Name']/following-sibling::input
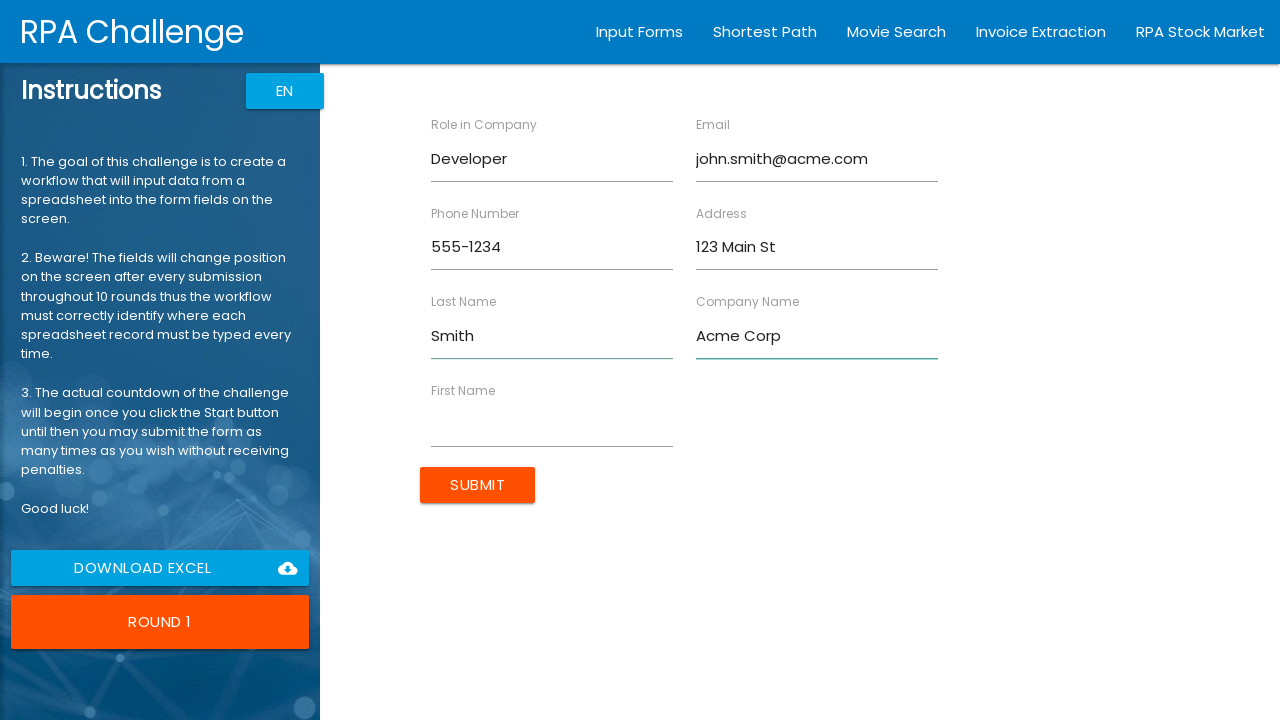

Filled First Name field with 'John' on //label[text()='First Name']/following-sibling::input
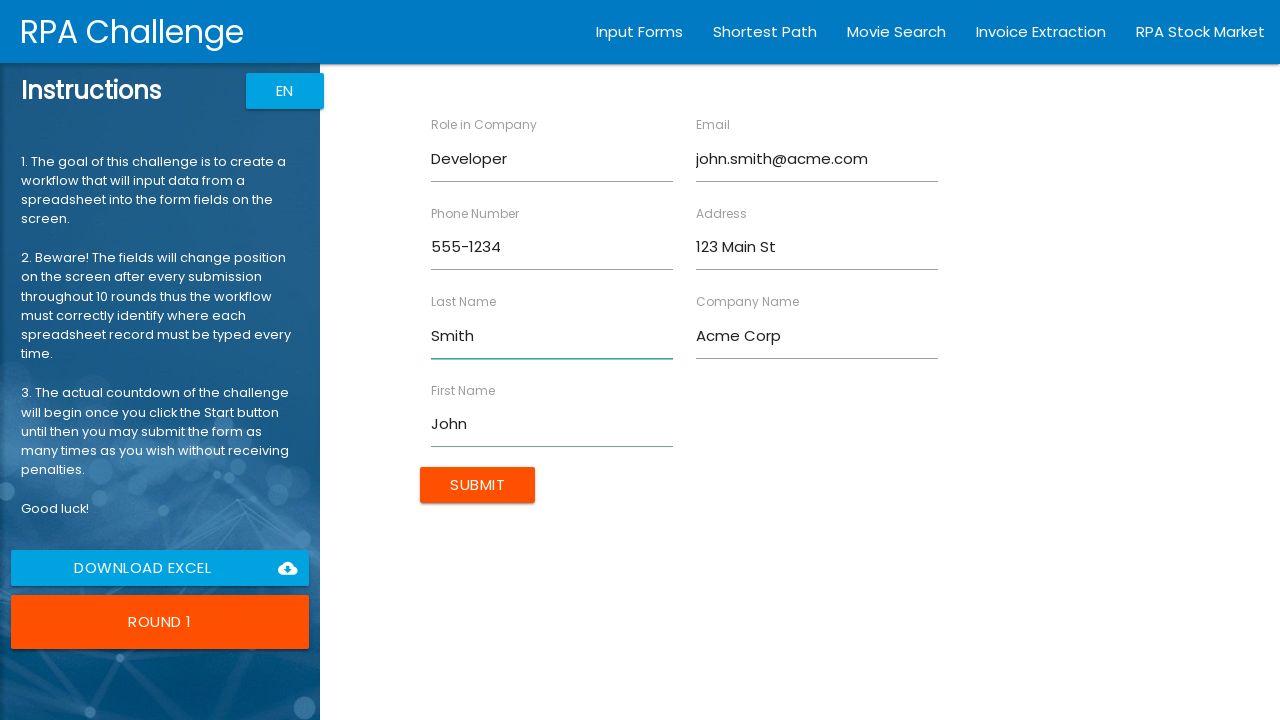

Submitted form for John Smith at (478, 485) on input[type='submit']
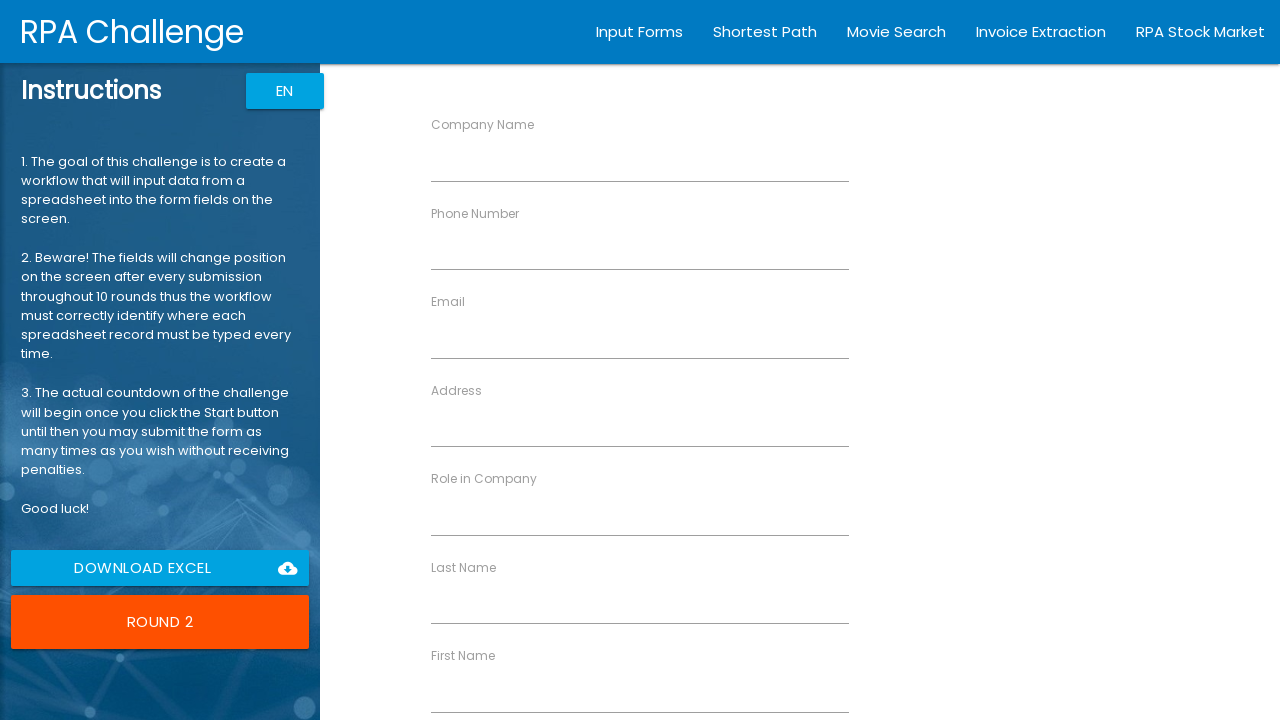

Filled Phone Number field with '555-5678' on //label[text()='Phone Number']/following-sibling::input
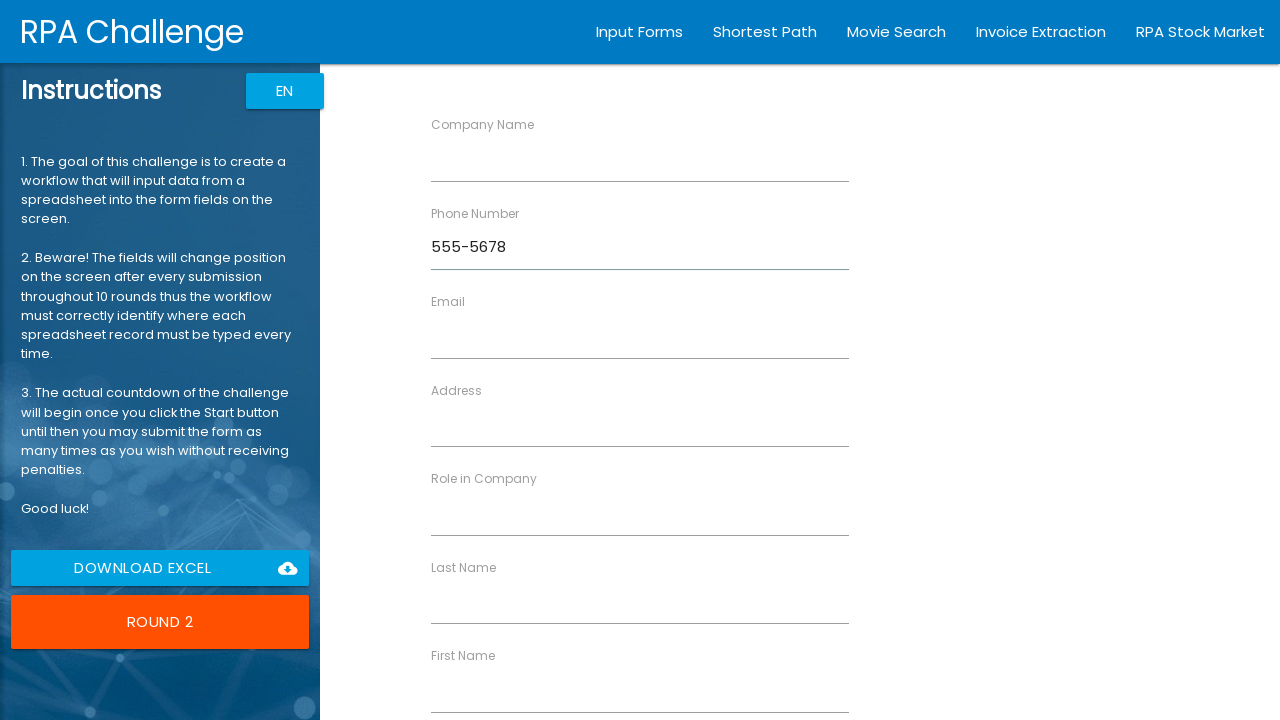

Filled Email field with 'jane.doe@tech.com' on //label[text()='Email']/following-sibling::input
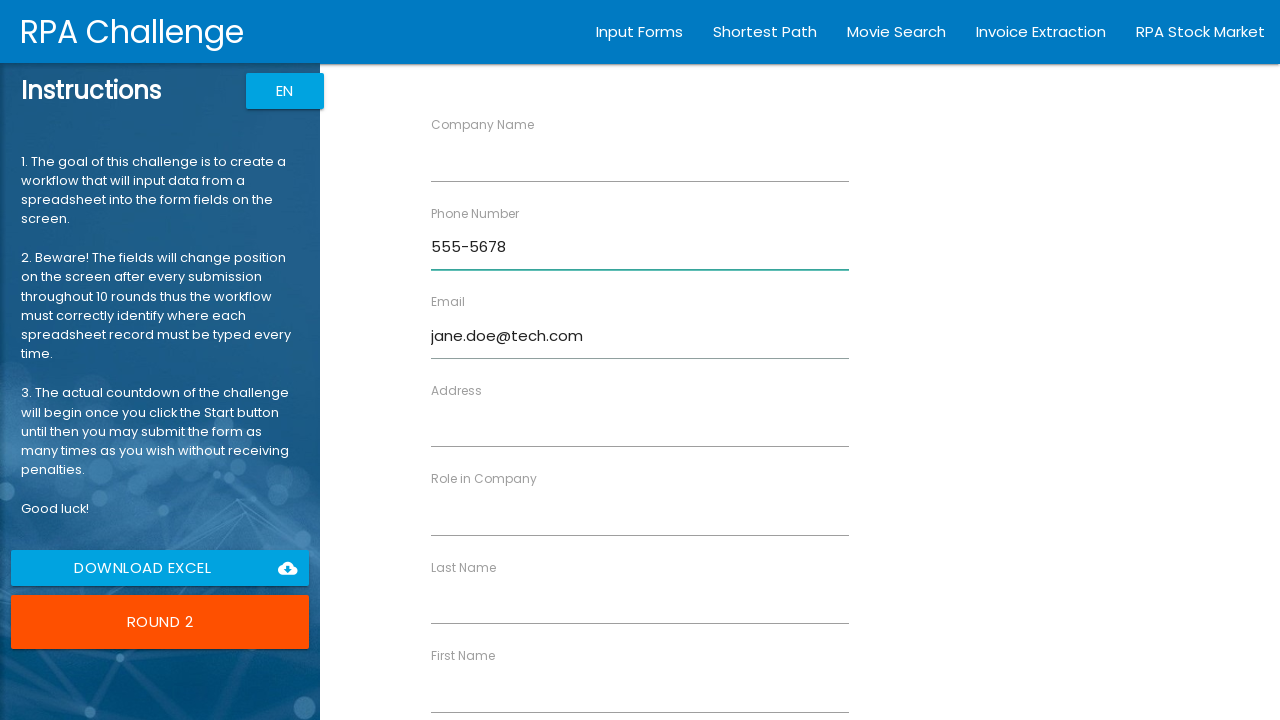

Filled Address field with '456 Oak Ave' on //label[text()='Address']/following-sibling::input
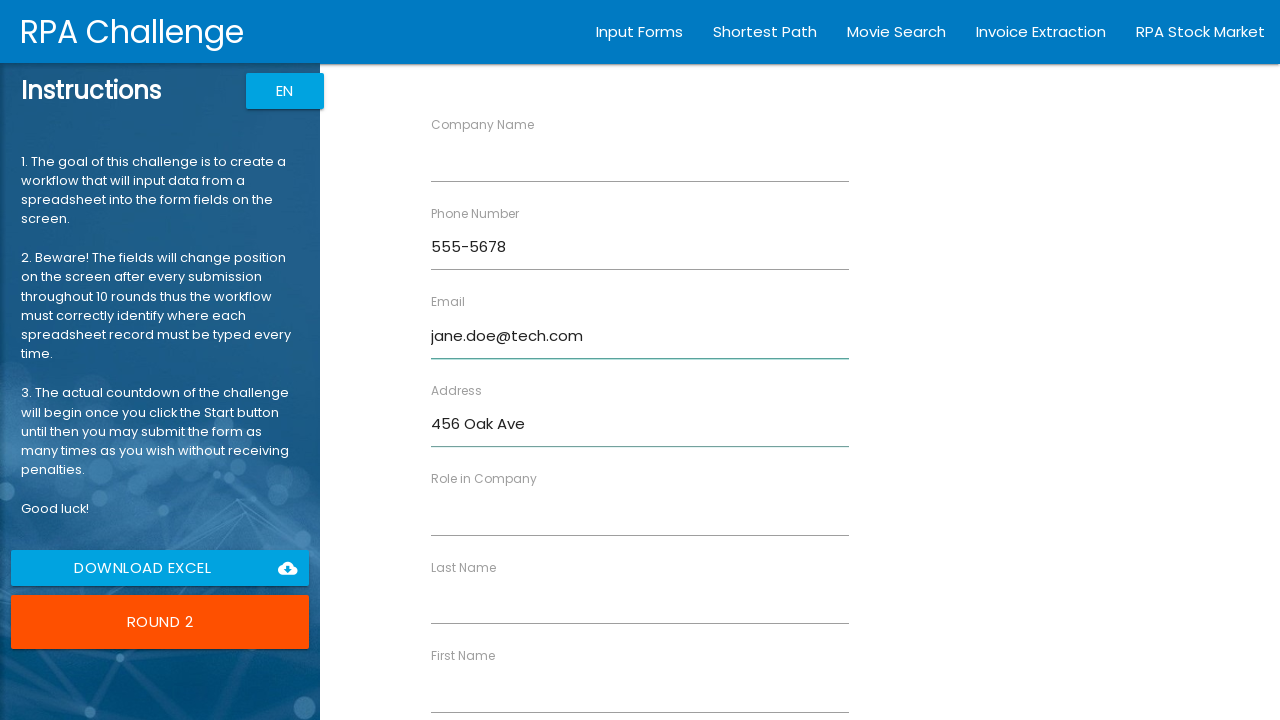

Filled Role in Company field with 'Manager' on //label[text()='Role in Company']/following-sibling::input
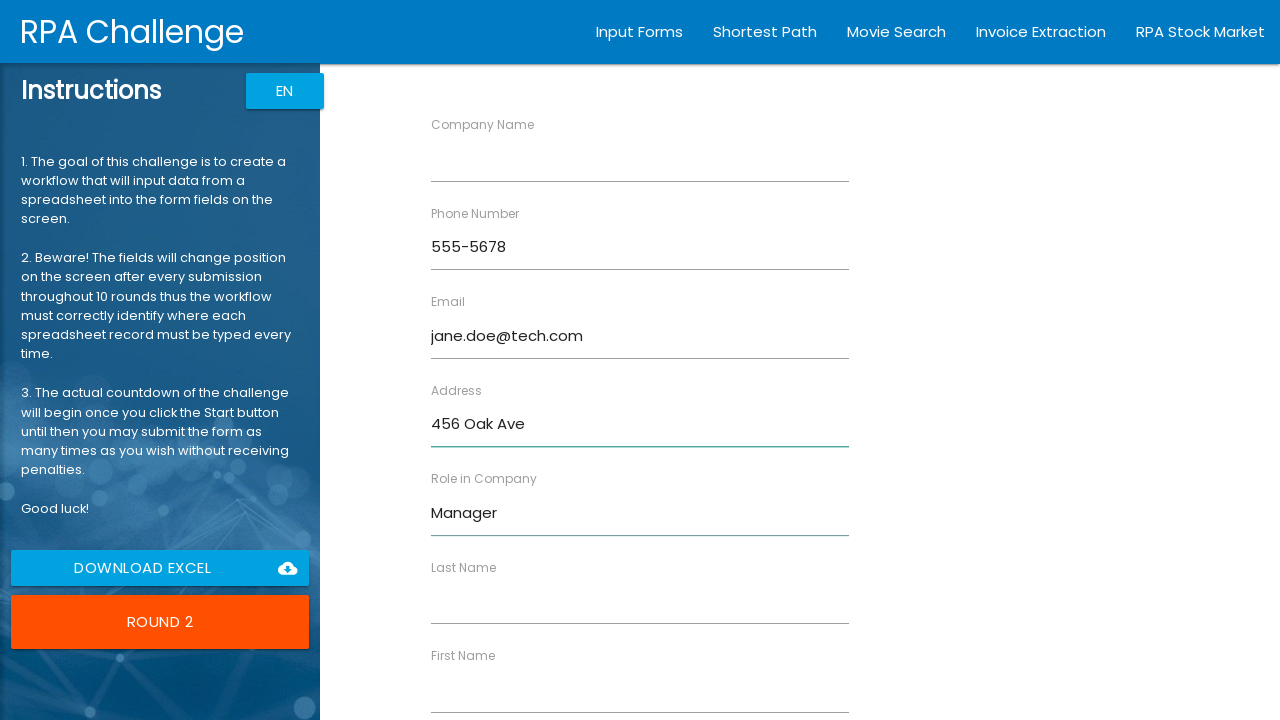

Filled Company Name field with 'Tech Inc' on //label[text()='Company Name']/following-sibling::input
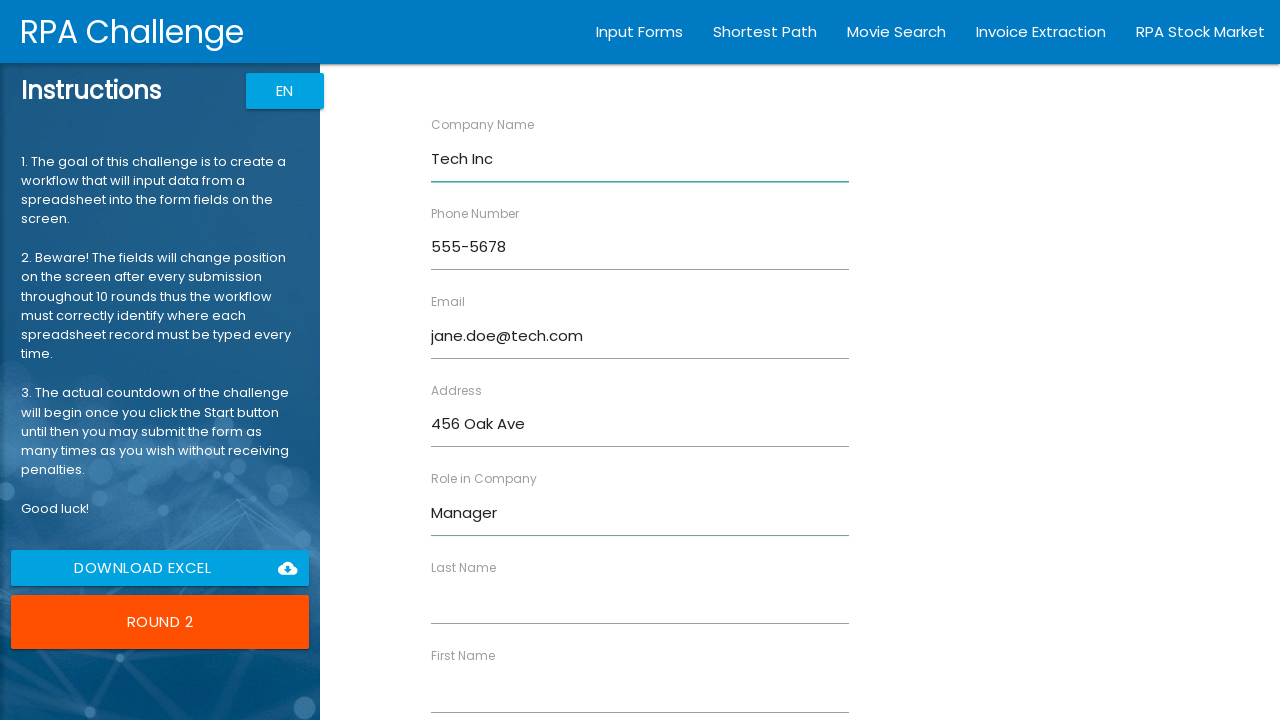

Filled Last Name field with 'Doe' on //label[text()='Last Name']/following-sibling::input
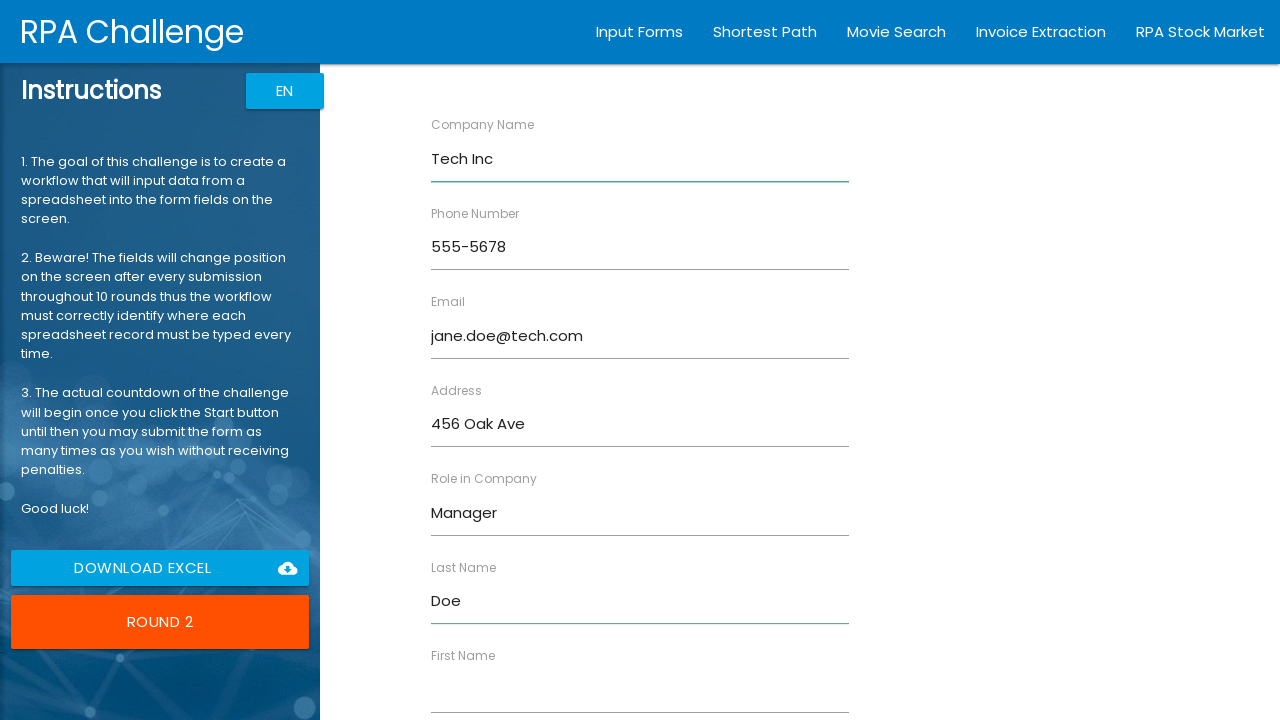

Filled First Name field with 'Jane' on //label[text()='First Name']/following-sibling::input
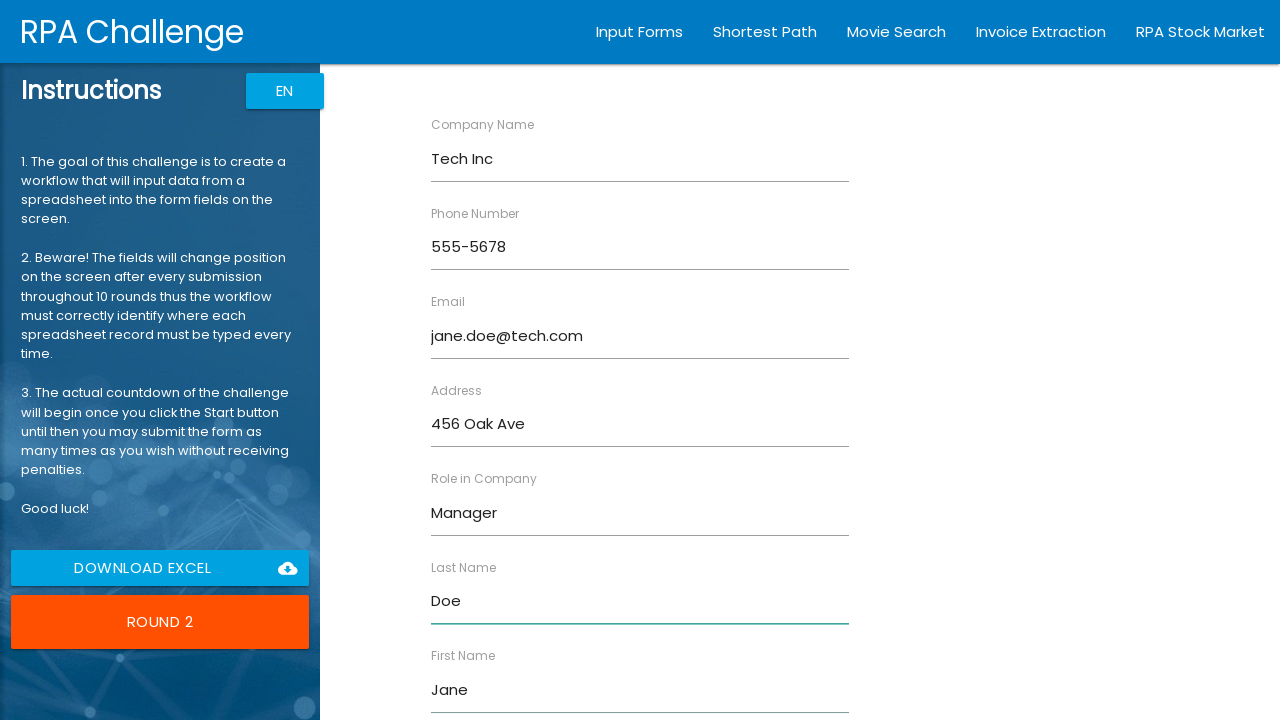

Submitted form for Jane Doe at (478, 688) on input[type='submit']
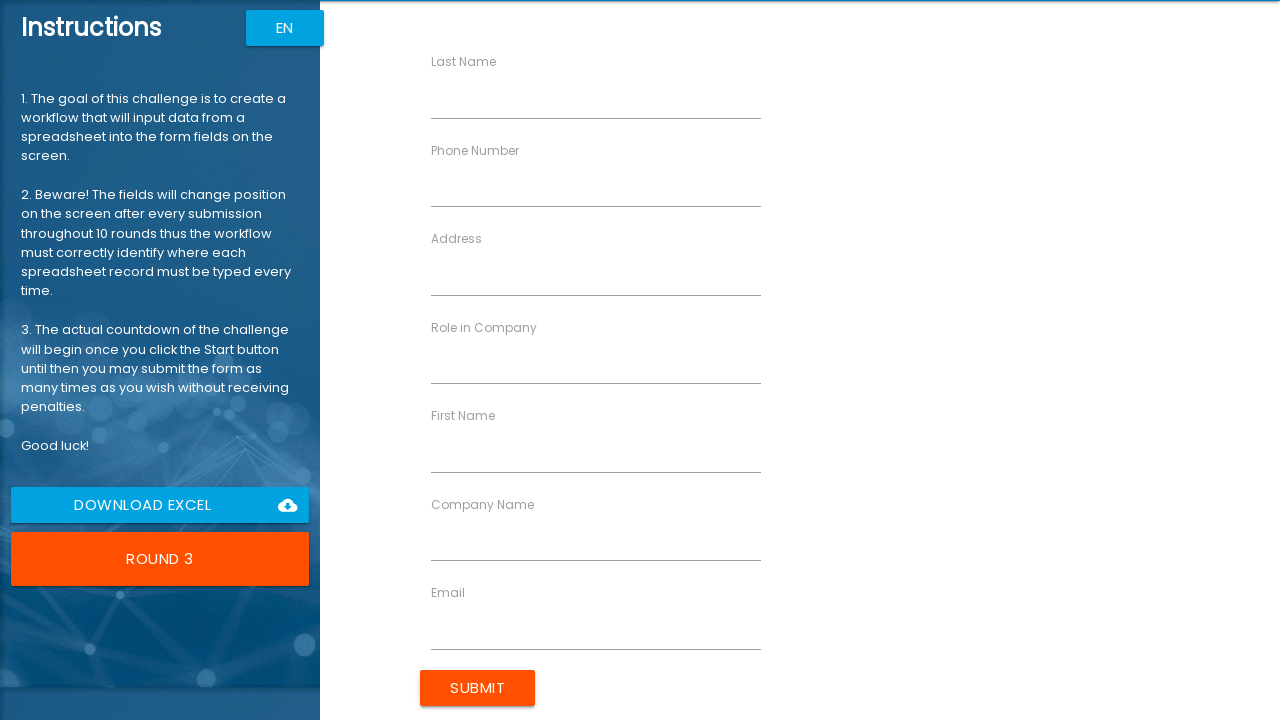

Filled Phone Number field with '555-9012' on //label[text()='Phone Number']/following-sibling::input
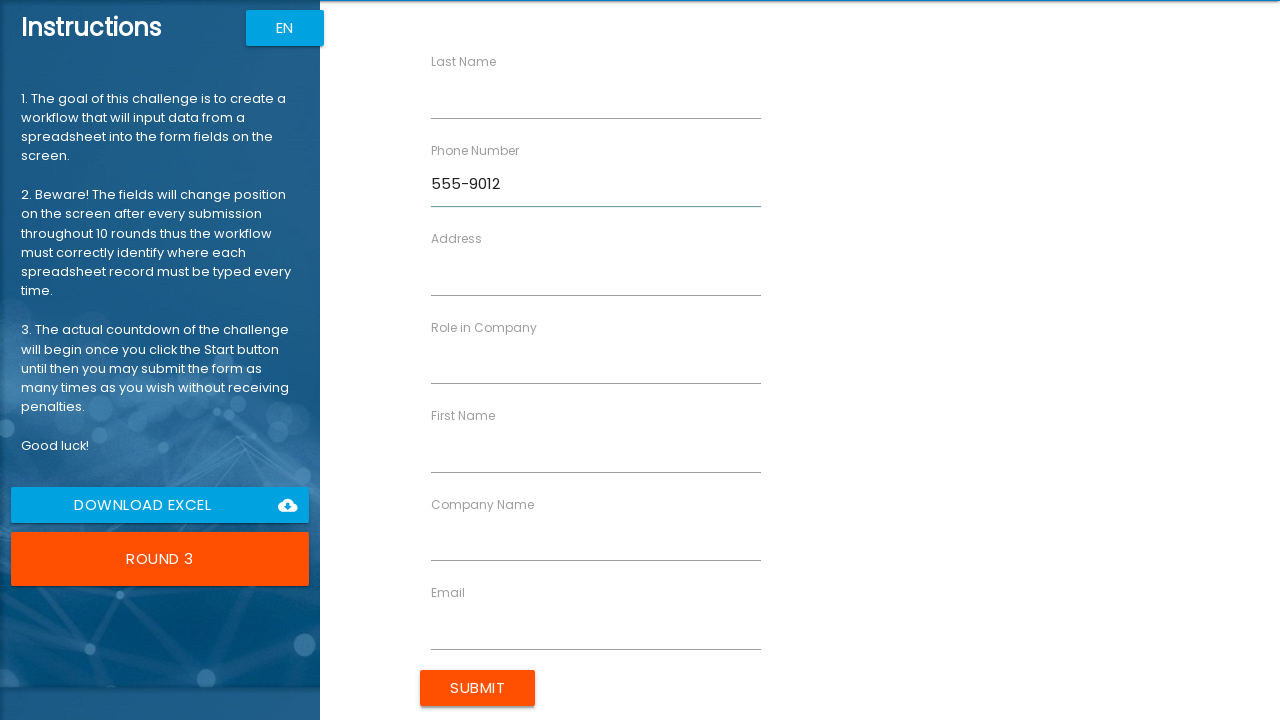

Filled Email field with 'robert.j@global.com' on //label[text()='Email']/following-sibling::input
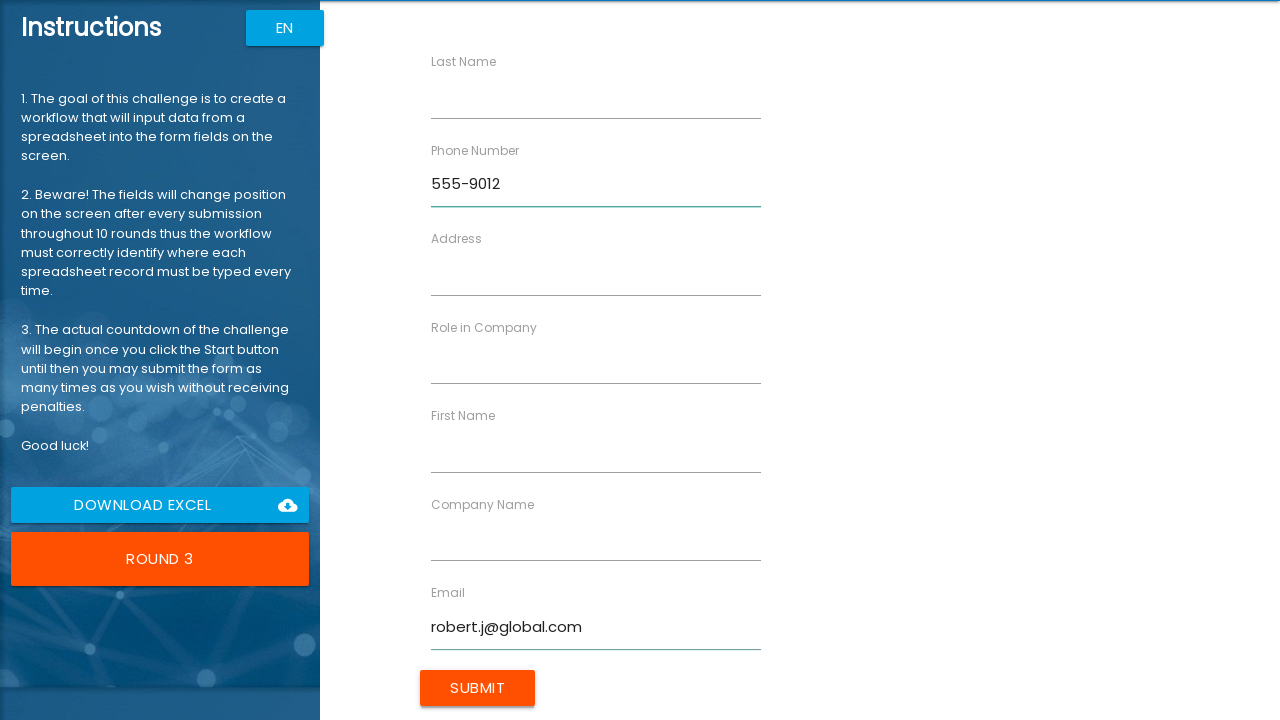

Filled Address field with '789 Pine Rd' on //label[text()='Address']/following-sibling::input
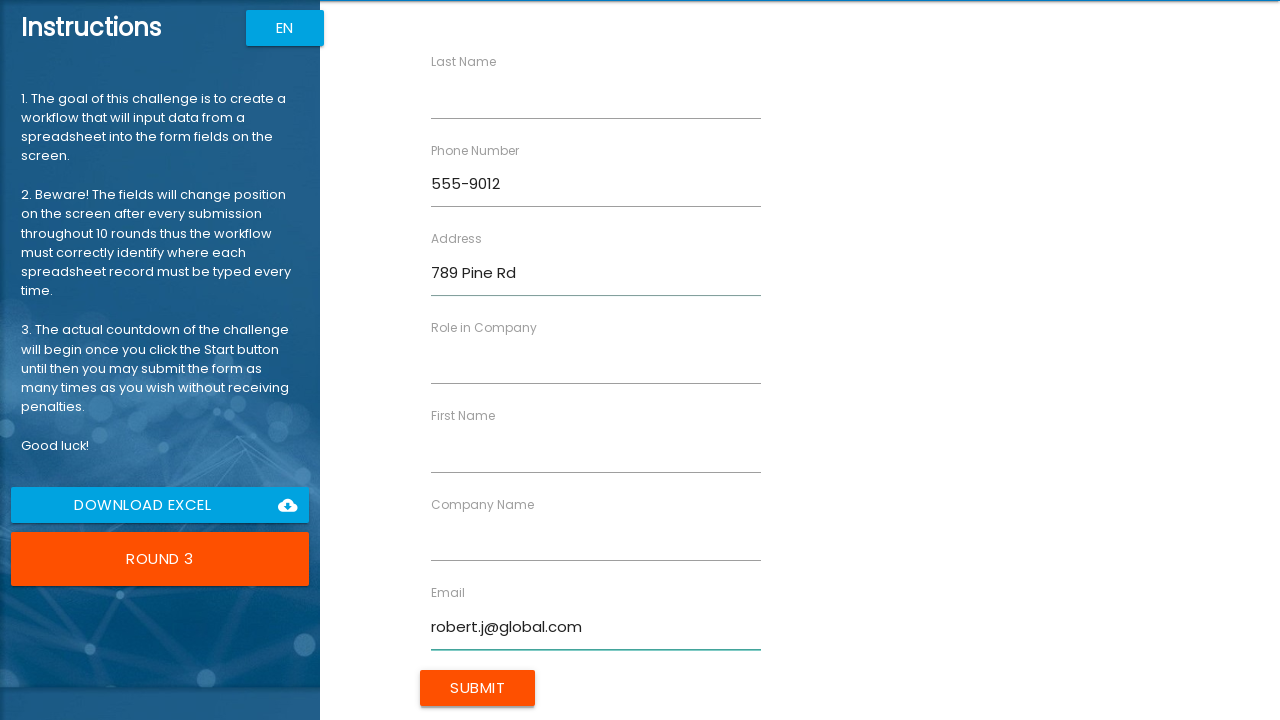

Filled Role in Company field with 'Analyst' on //label[text()='Role in Company']/following-sibling::input
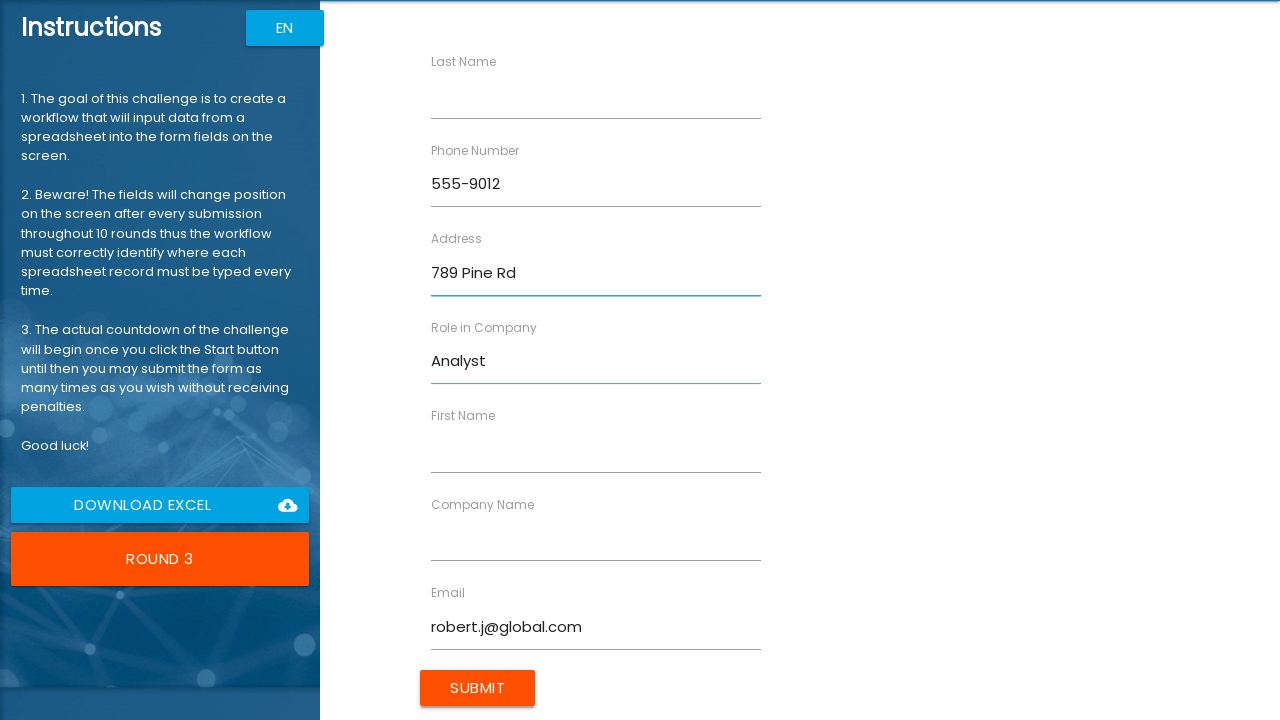

Filled Company Name field with 'Global Ltd' on //label[text()='Company Name']/following-sibling::input
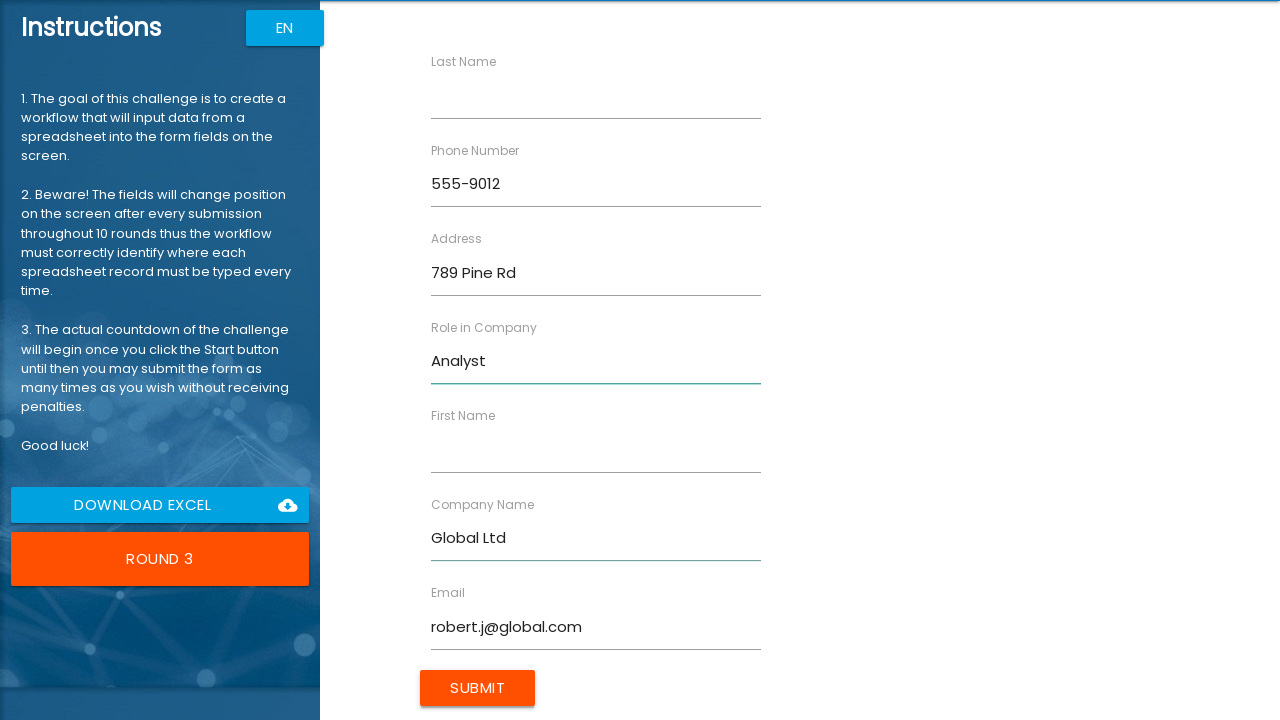

Filled Last Name field with 'Johnson' on //label[text()='Last Name']/following-sibling::input
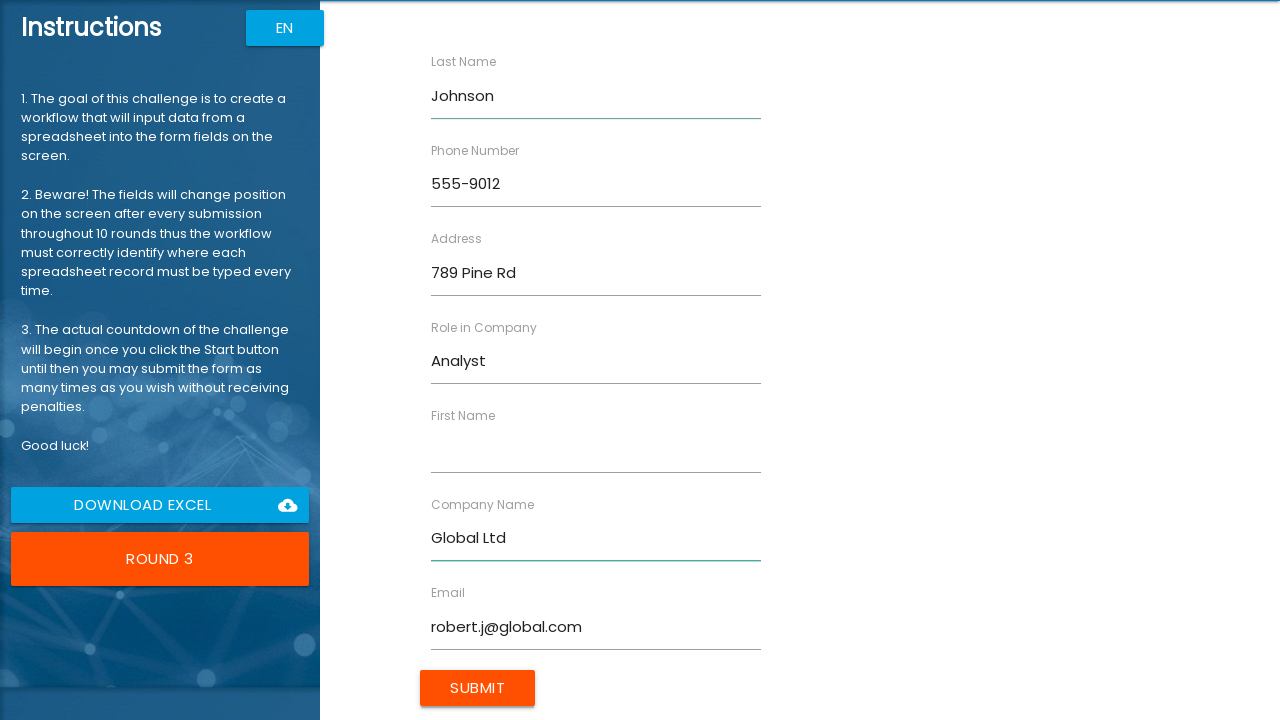

Filled First Name field with 'Robert' on //label[text()='First Name']/following-sibling::input
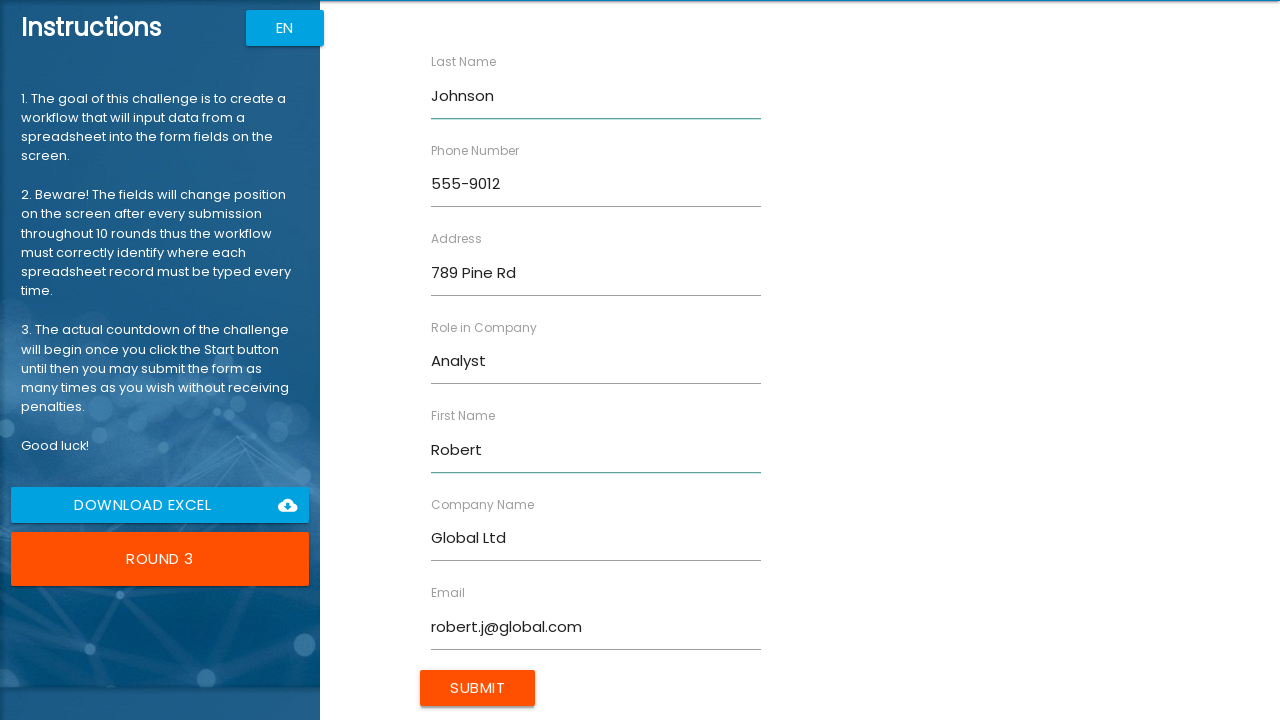

Submitted form for Robert Johnson at (478, 688) on input[type='submit']
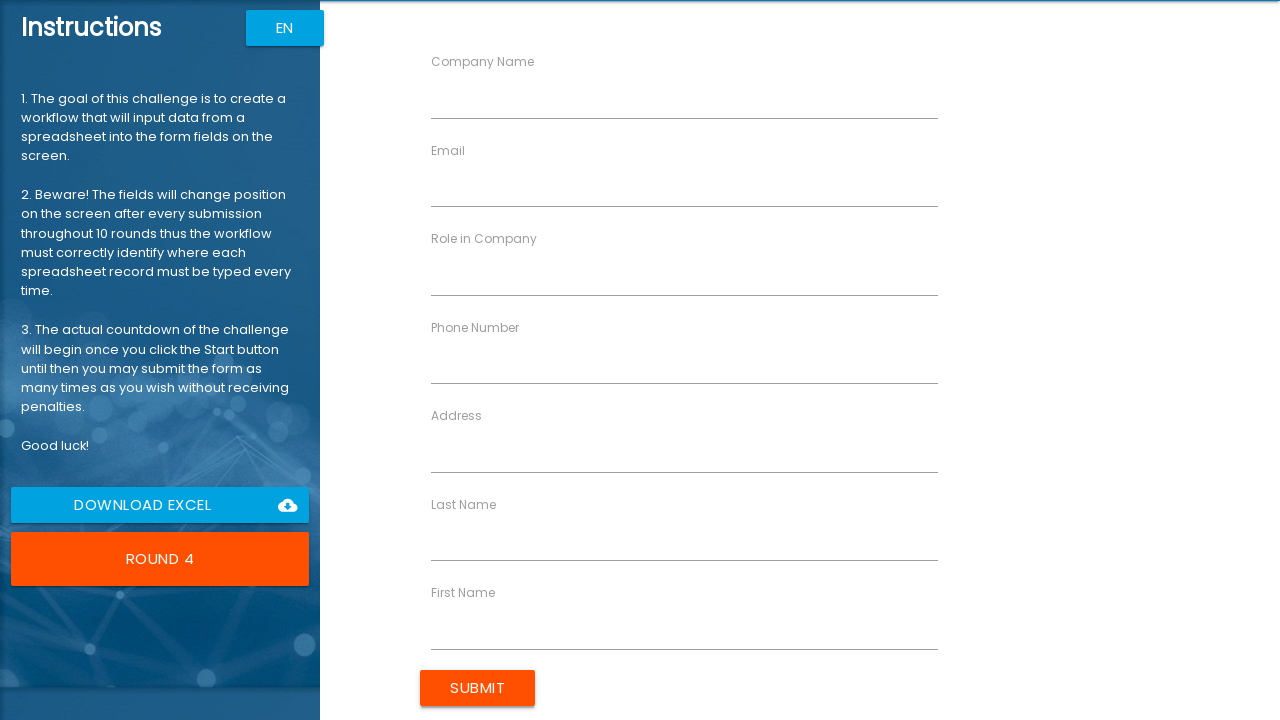

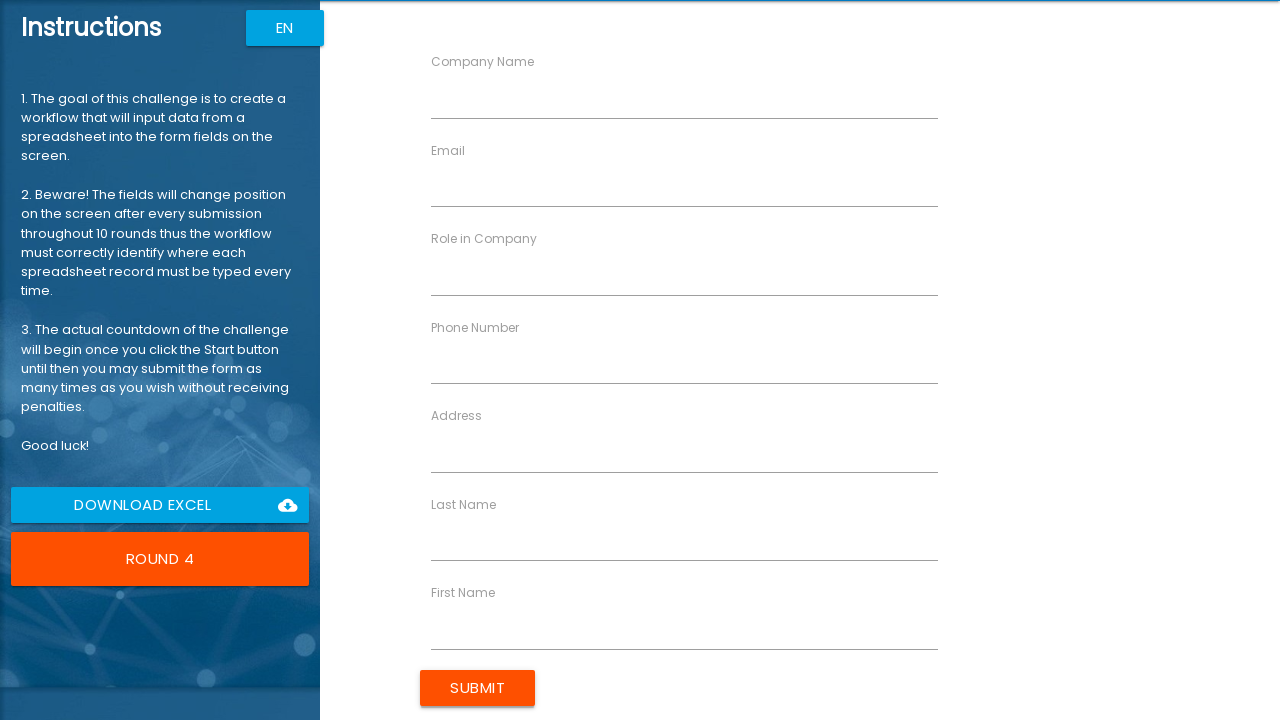